Tests alert handling functionality by triggering different types of alerts and interacting with them

Starting URL: https://rahulshettyacademy.com/AutomationPractice/

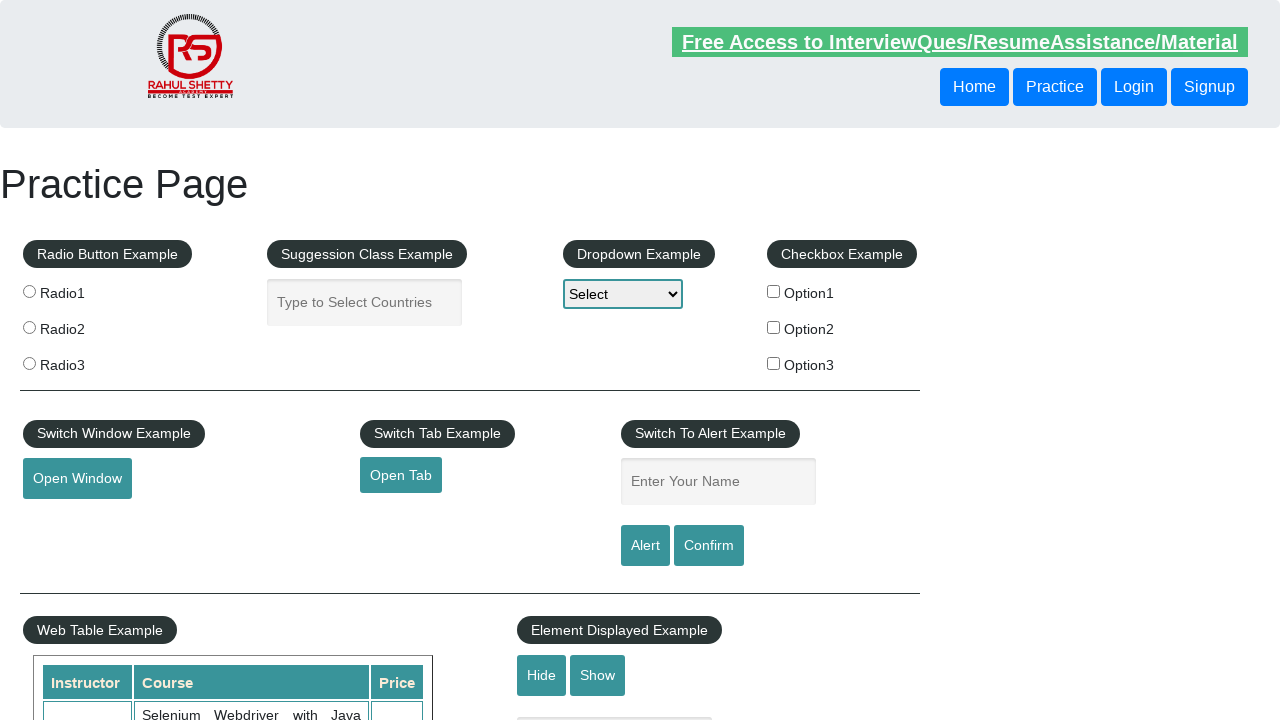

Filled name field with 'Sumit' on #name
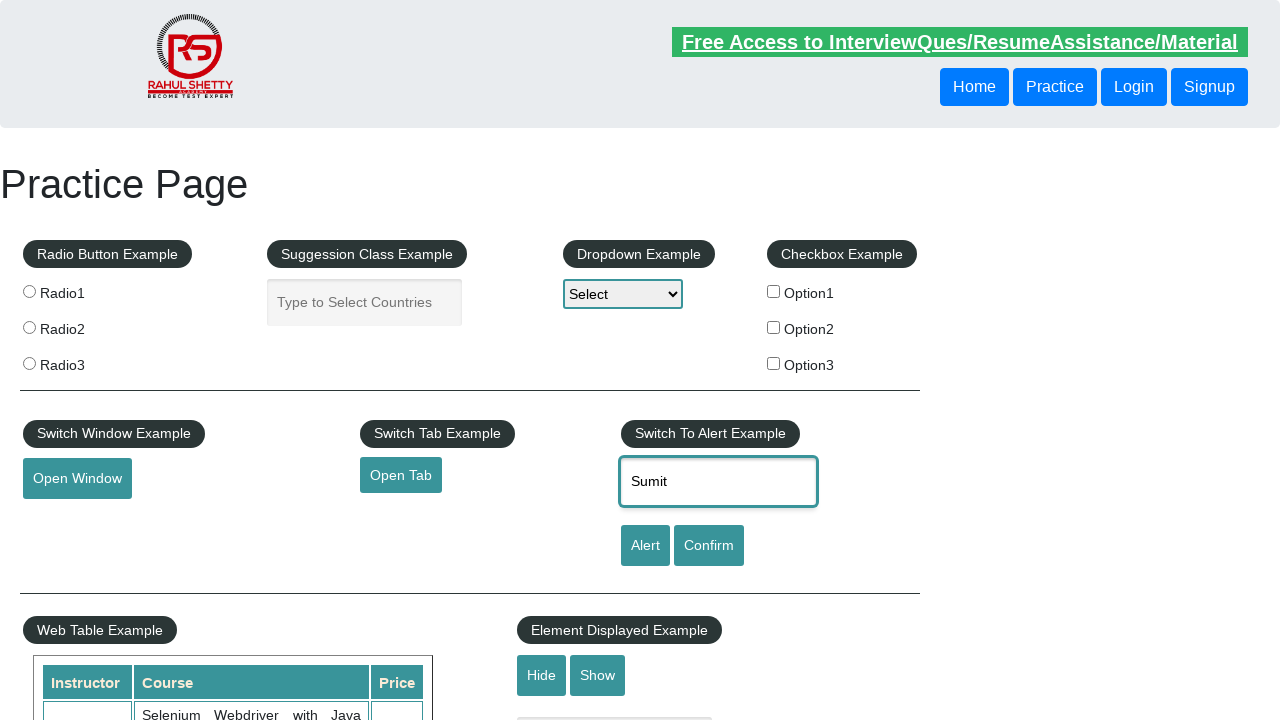

Set up dialog handler to accept alerts
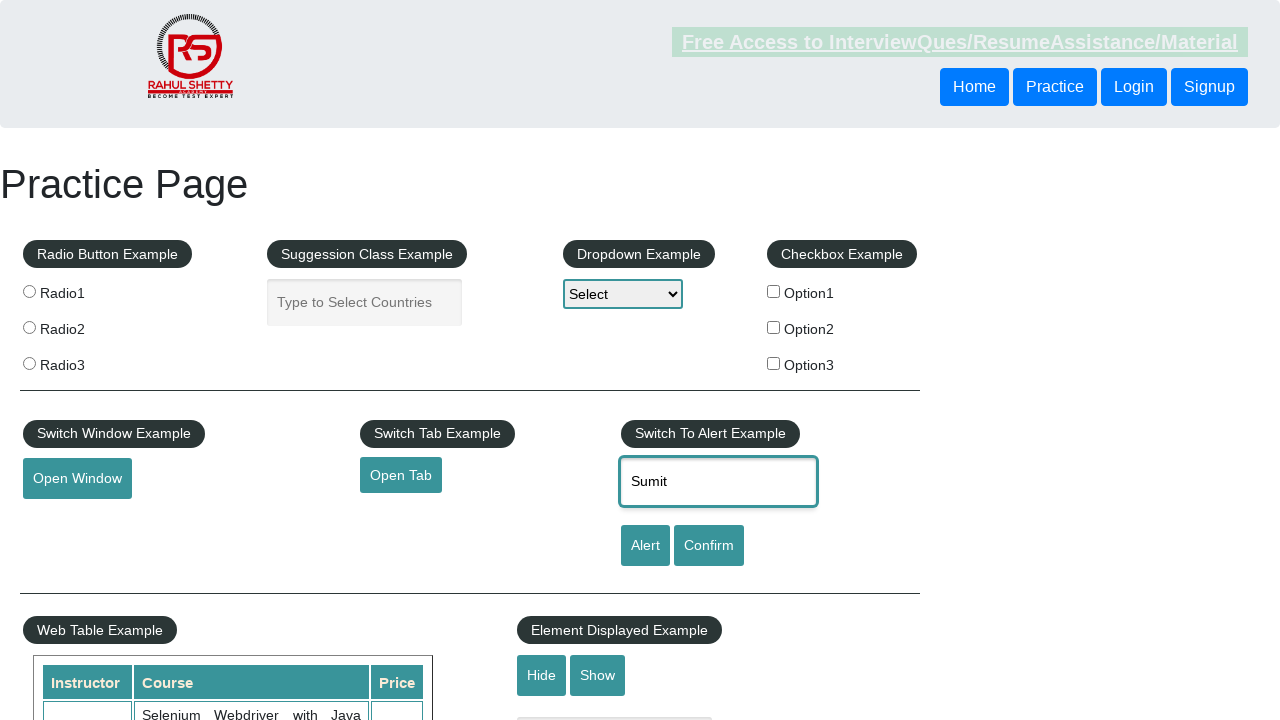

Clicked alert button and accepted the alert dialog at (645, 546) on #alertbtn
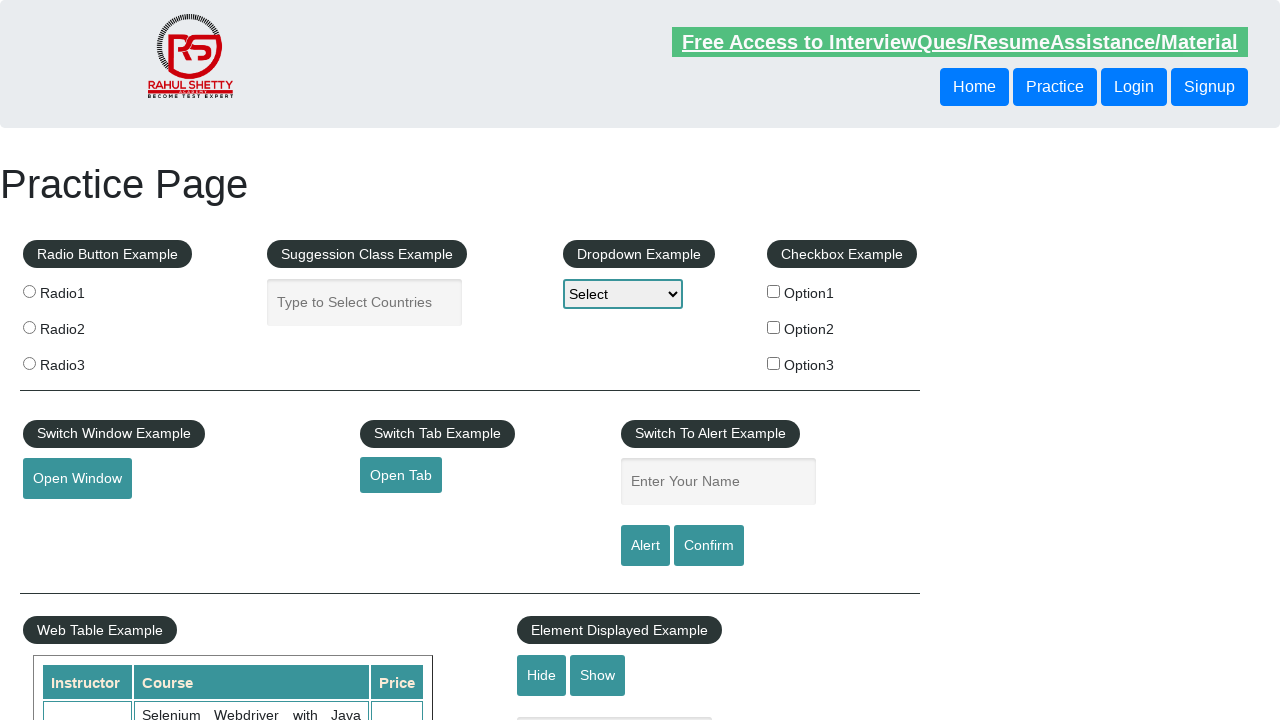

Set up dialog handler to dismiss confirm dialogs
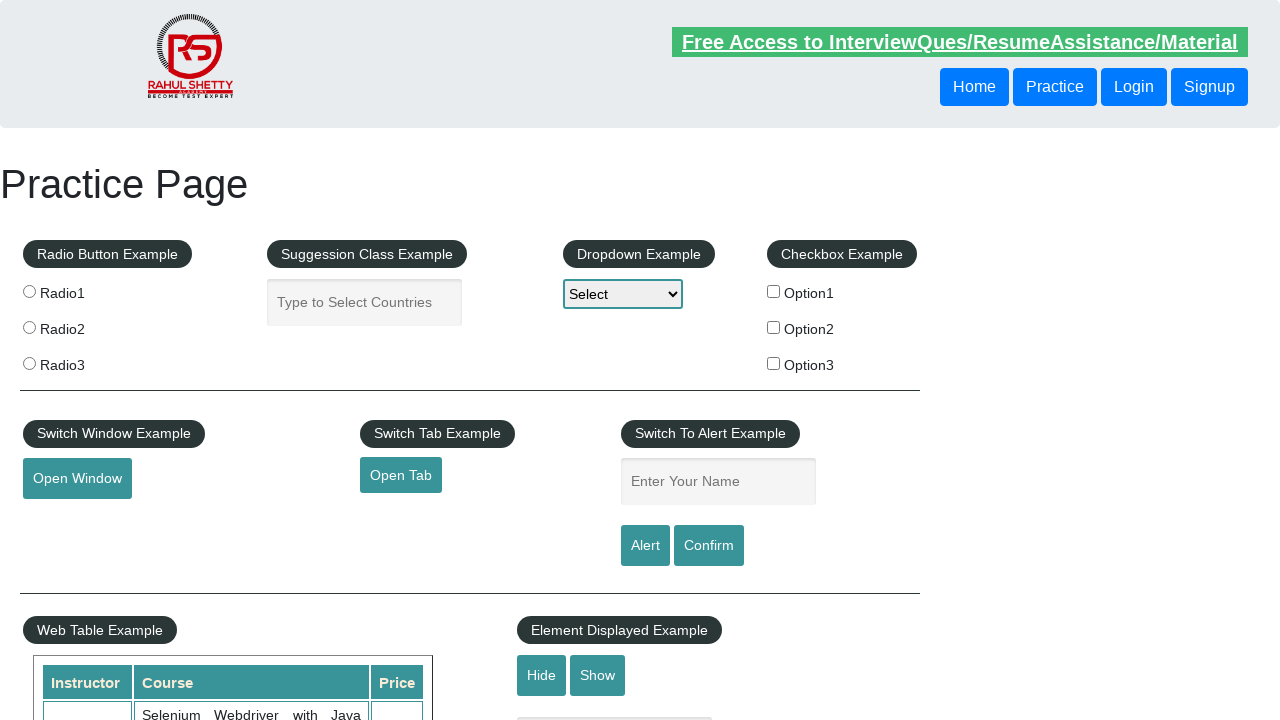

Clicked confirm button and dismissed the confirm dialog at (709, 546) on #confirmbtn
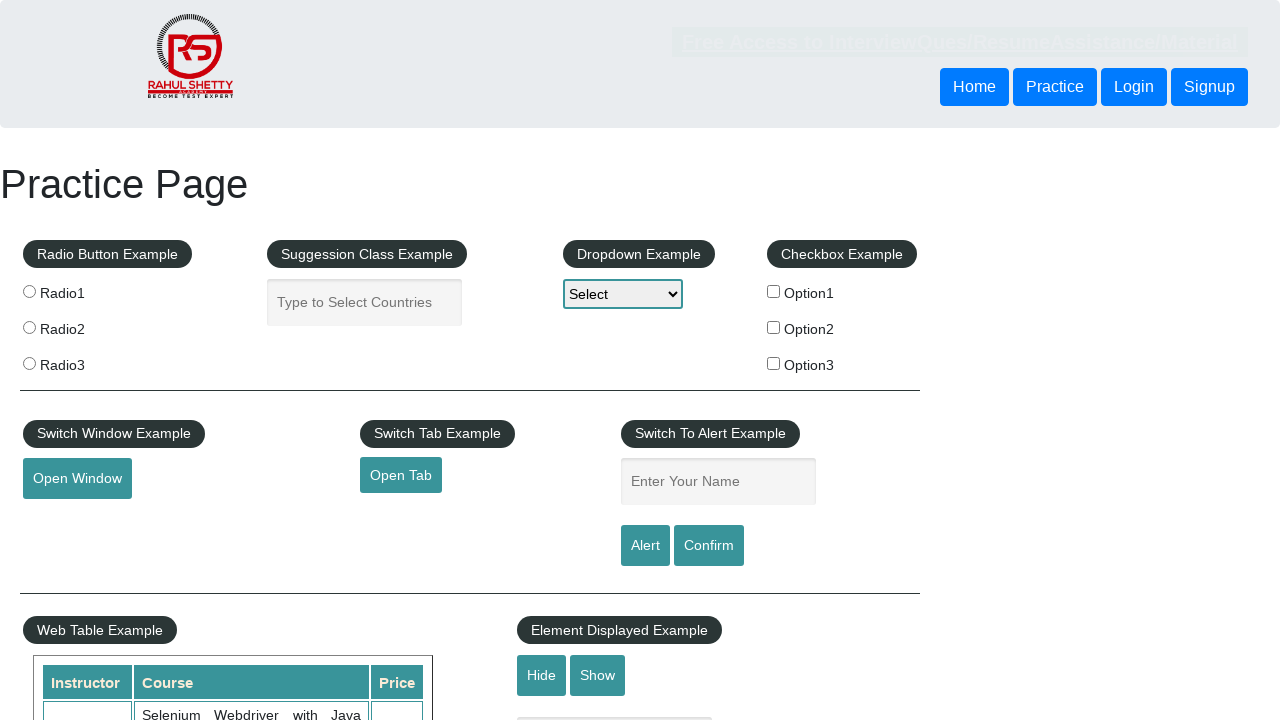

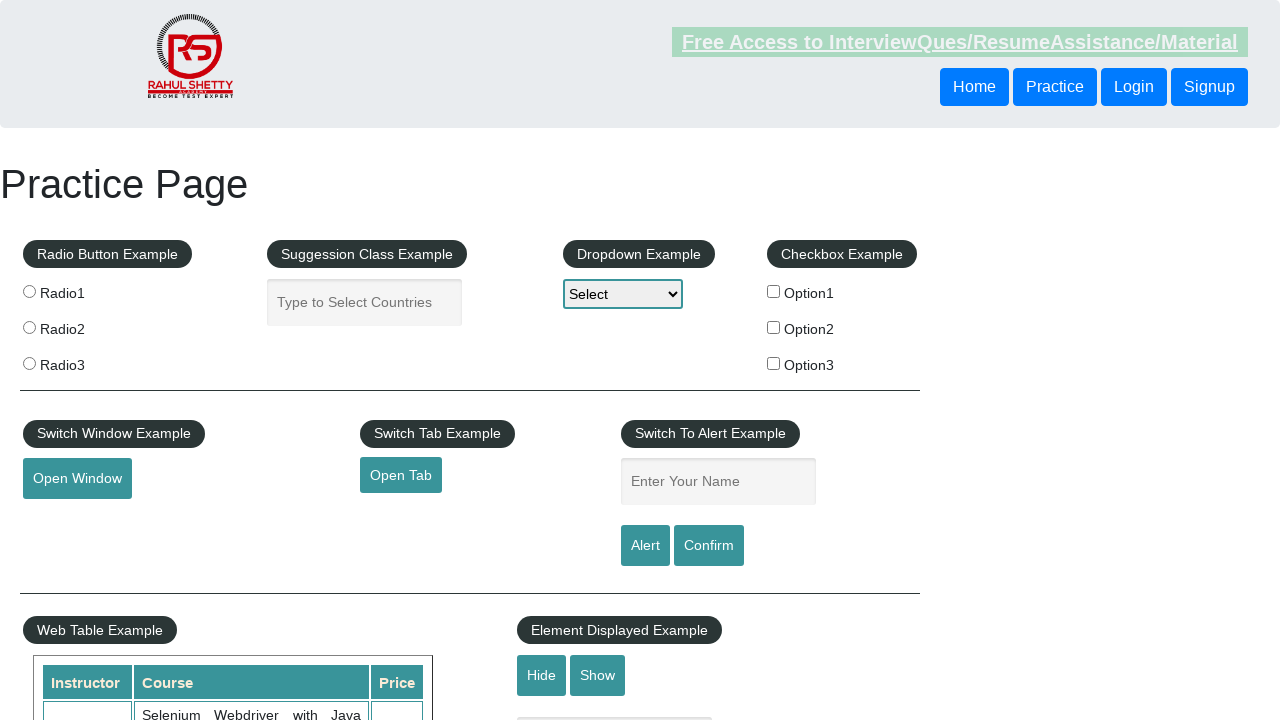